Tests drag and drop functionality by dragging an element onto a droppable target within an iframe and verifying the drop text changes from "Drop here" to "Dropped".

Starting URL: https://jqueryui.com/droppable/

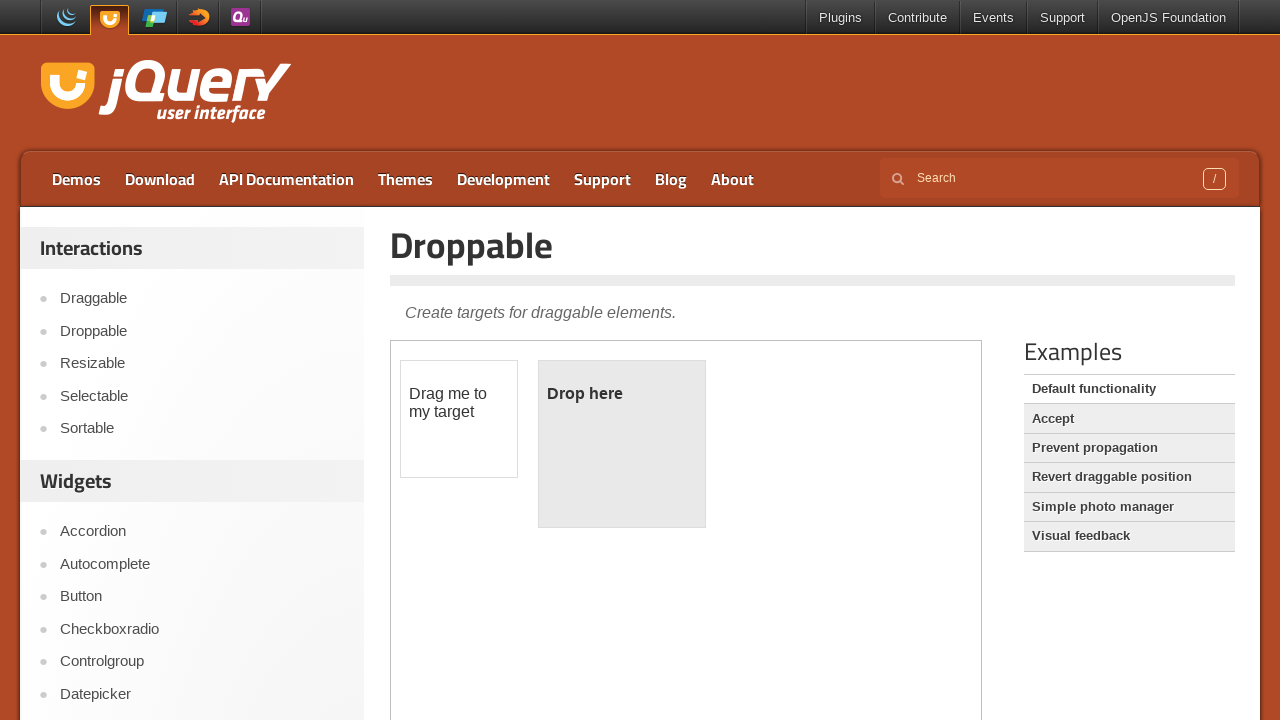

Waited for Droppable page title to load
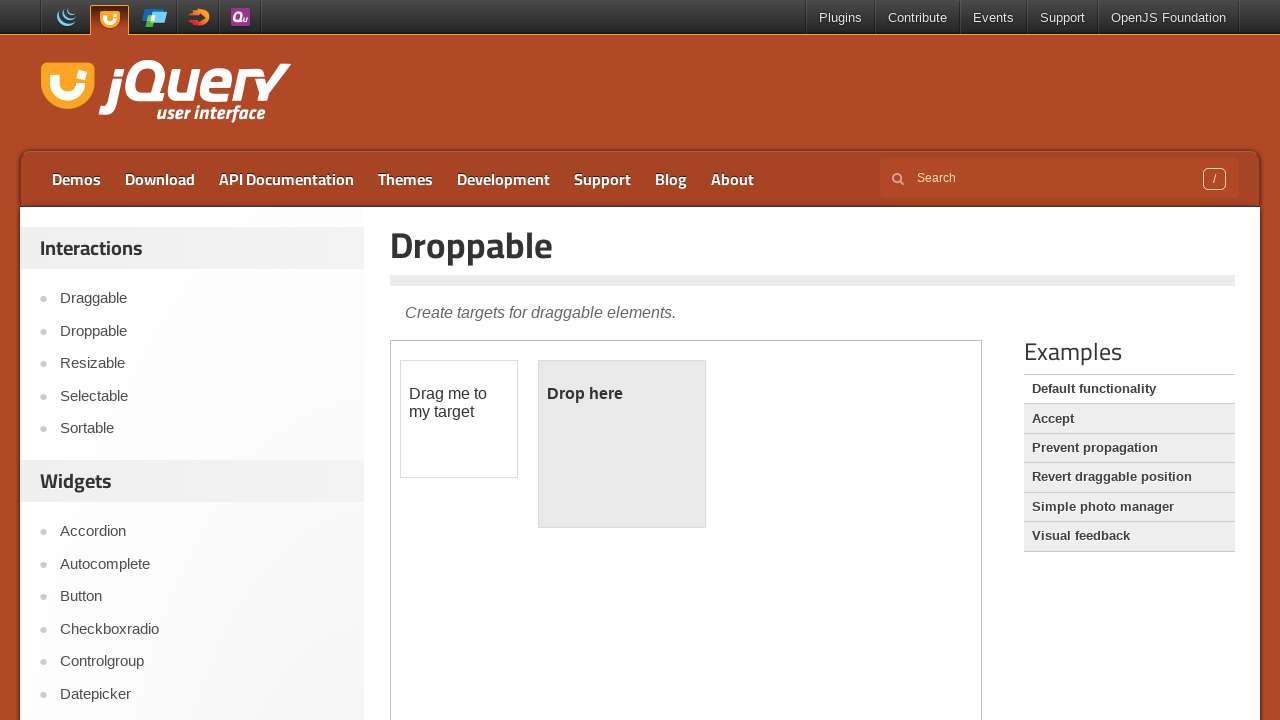

Located first iframe on the page
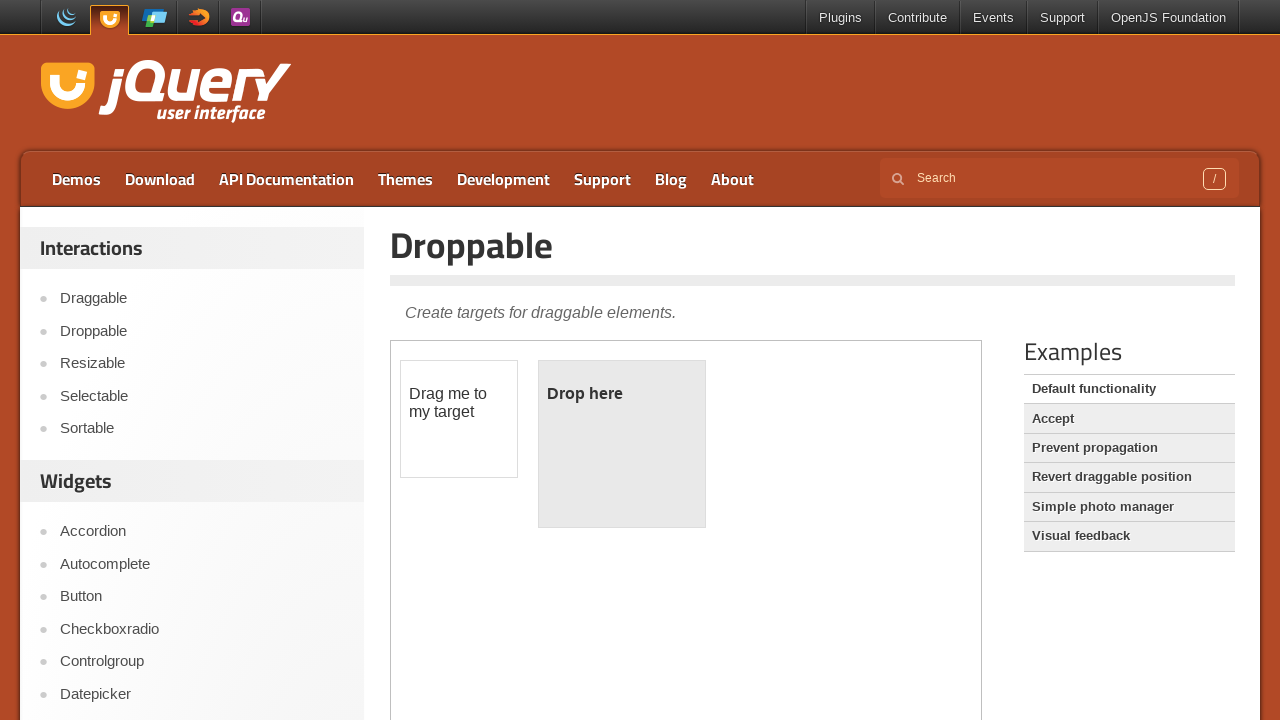

Verified draggable element is visible
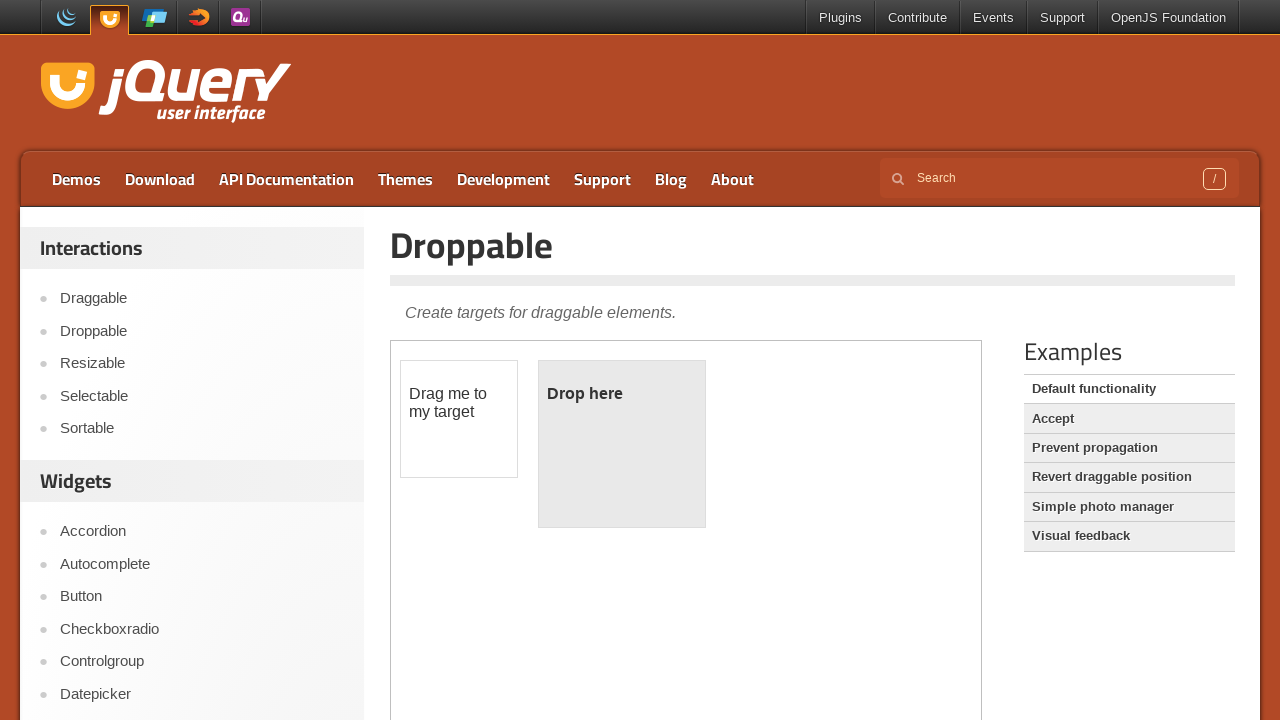

Verified droppable element is visible
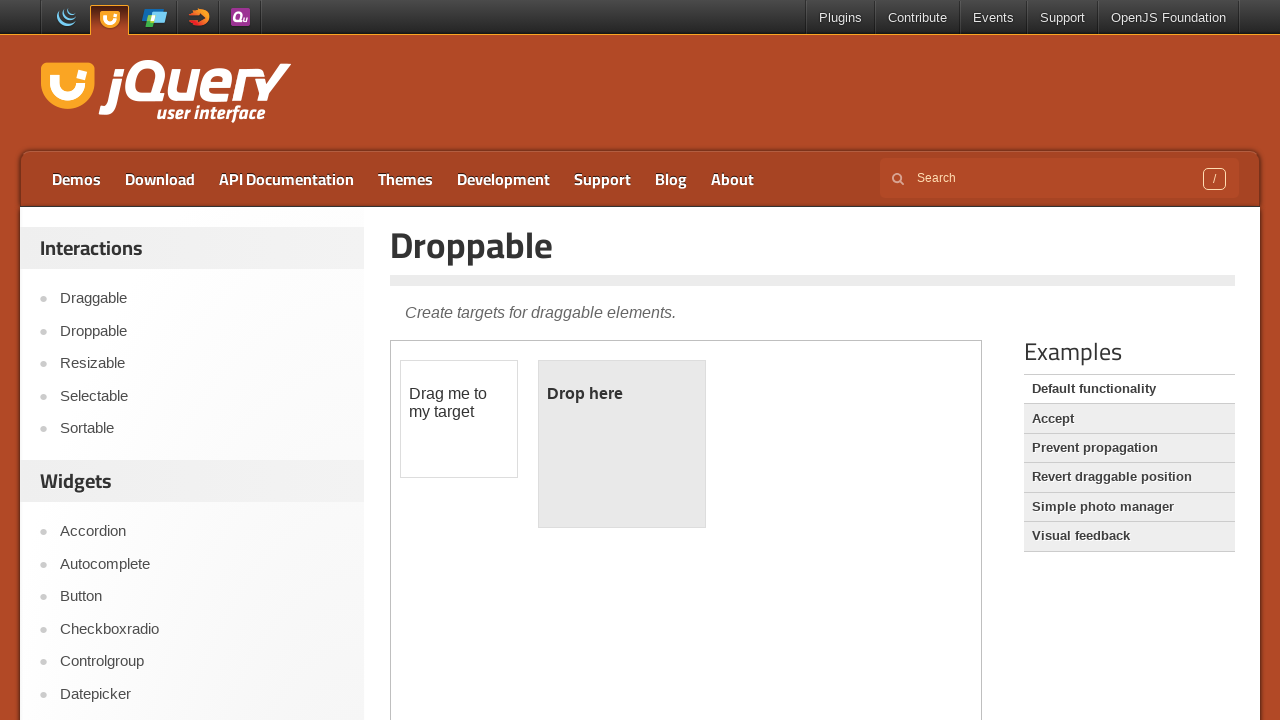

Verified 'Drop here' text is displayed before drag
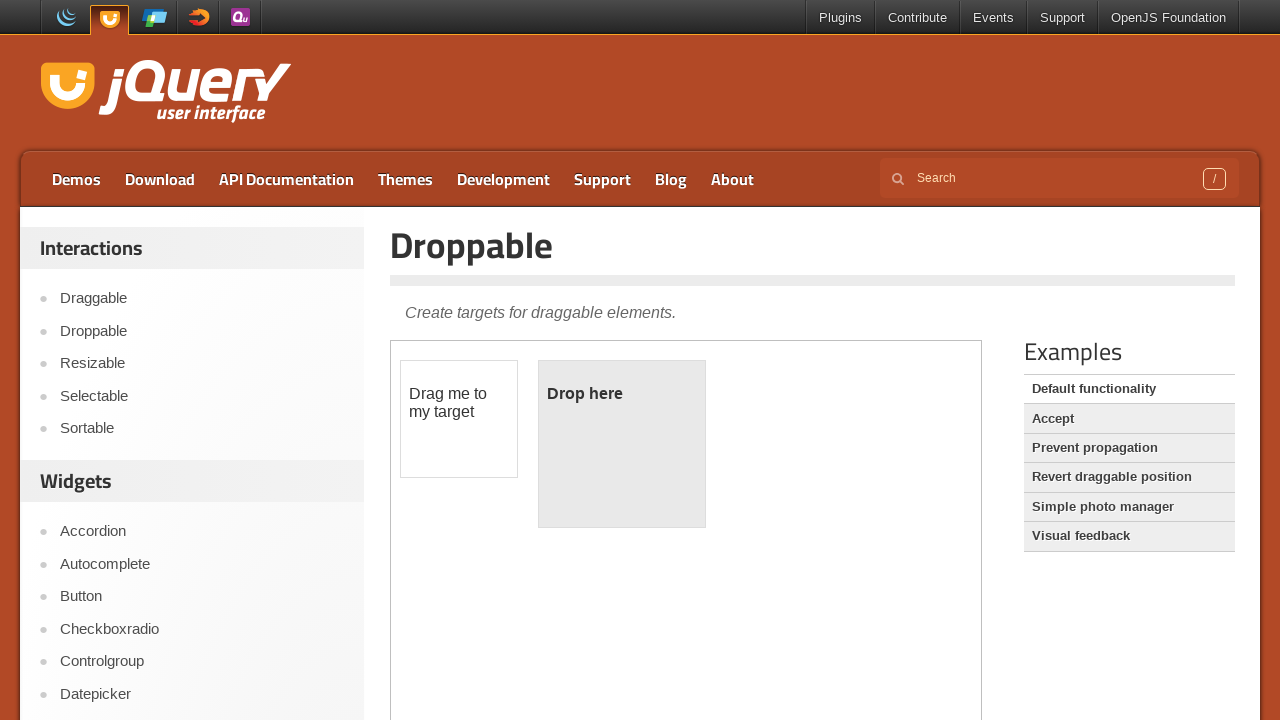

Performed drag and drop of draggable element onto droppable target at (622, 444)
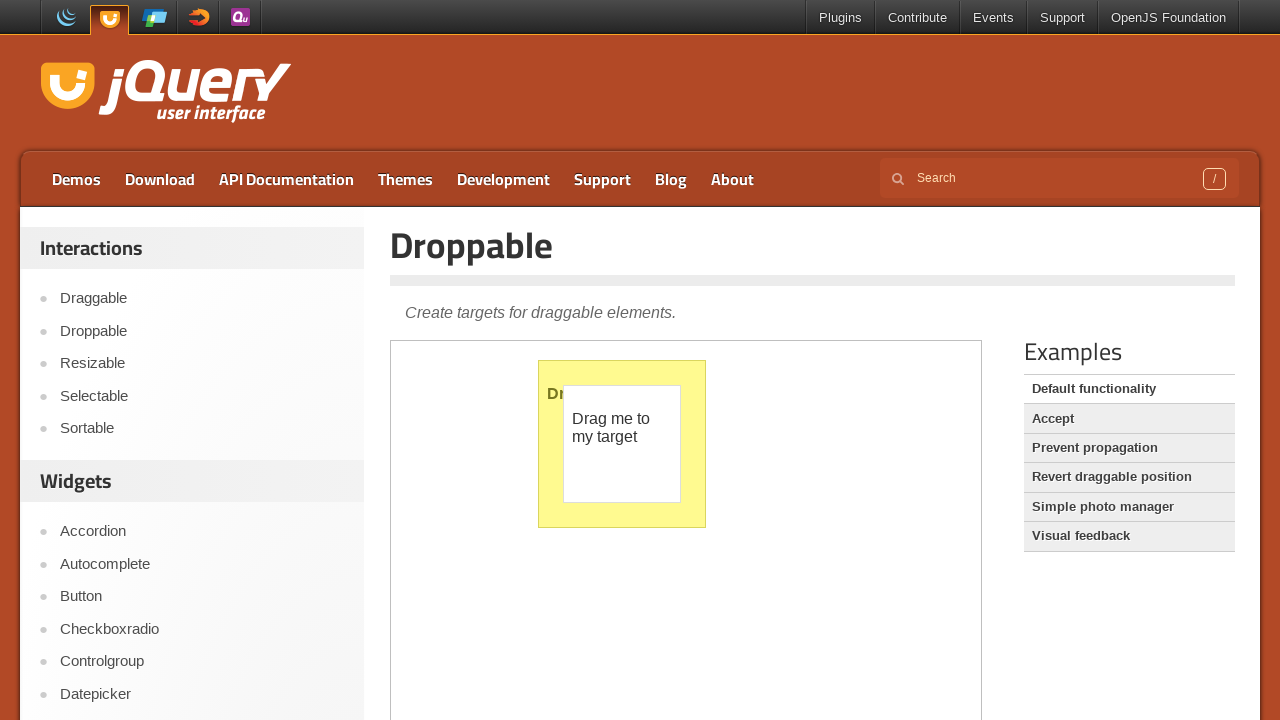

Verified 'Dropped' text is displayed after drag and drop
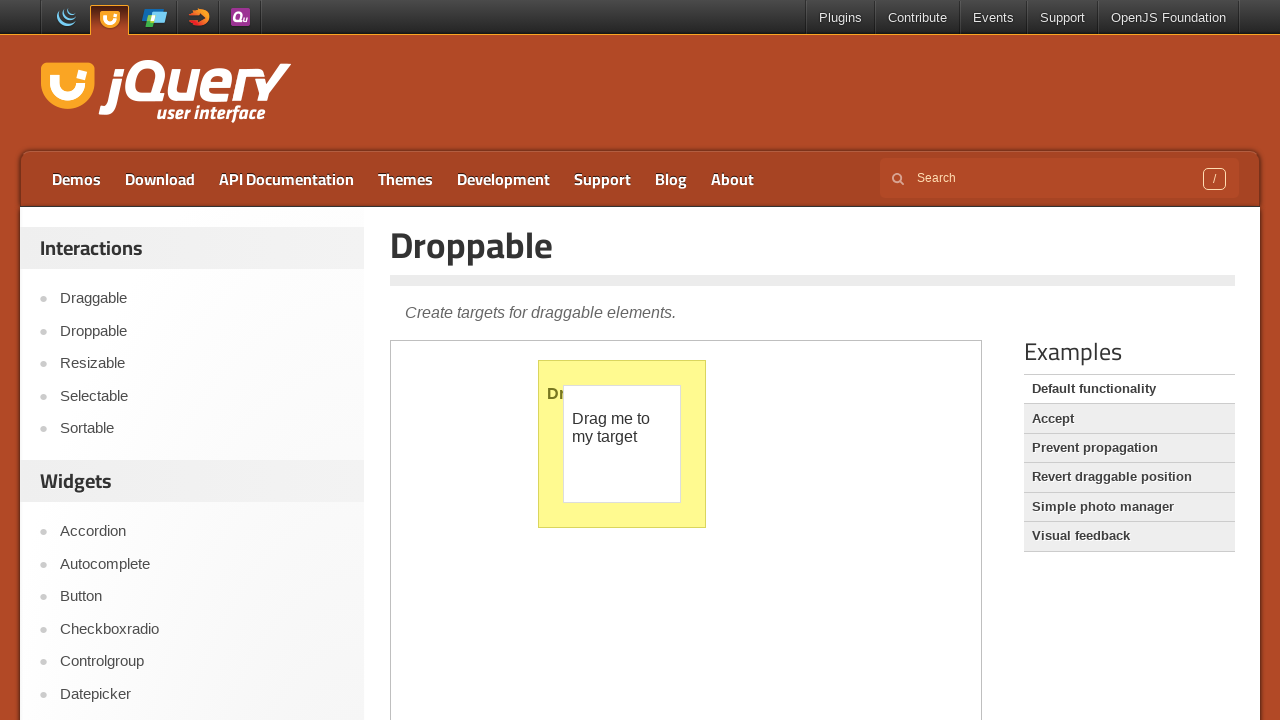

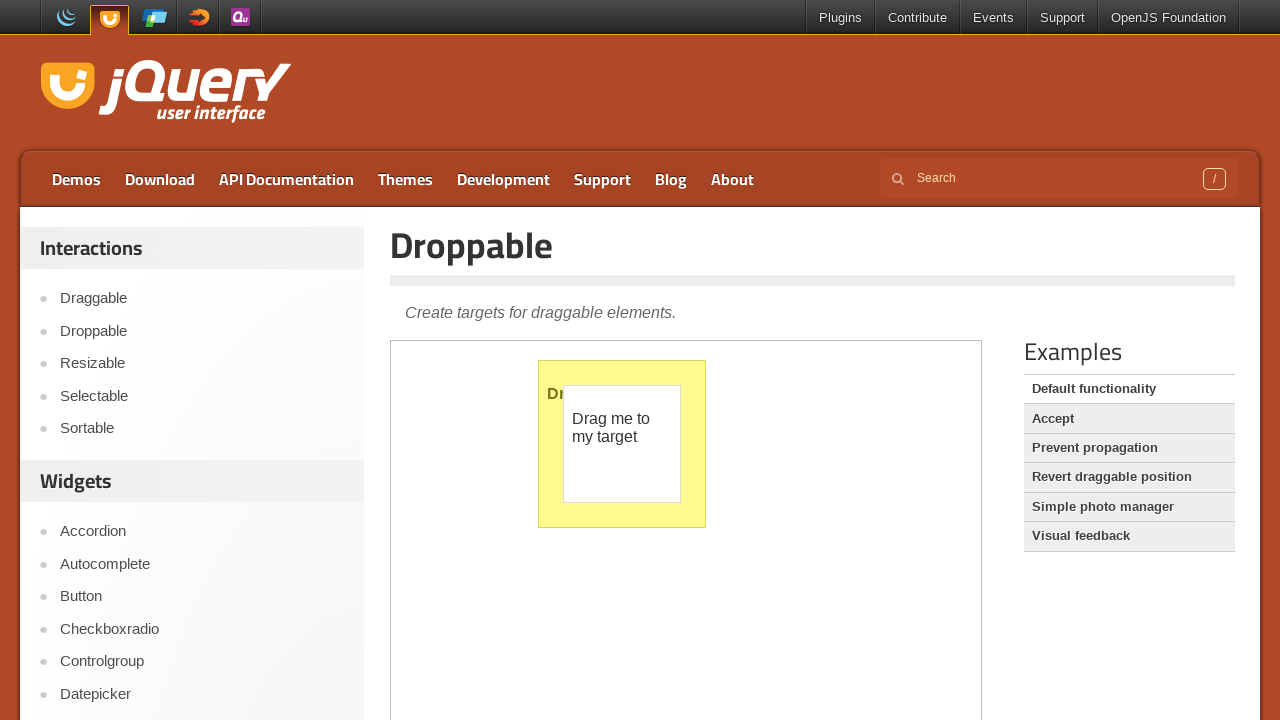